Tests JavaScript alert handling by clicking alert buttons, accepting and dismissing alerts, and retrieving alert text on the Herokuapp test site.

Starting URL: https://the-internet.herokuapp.com/

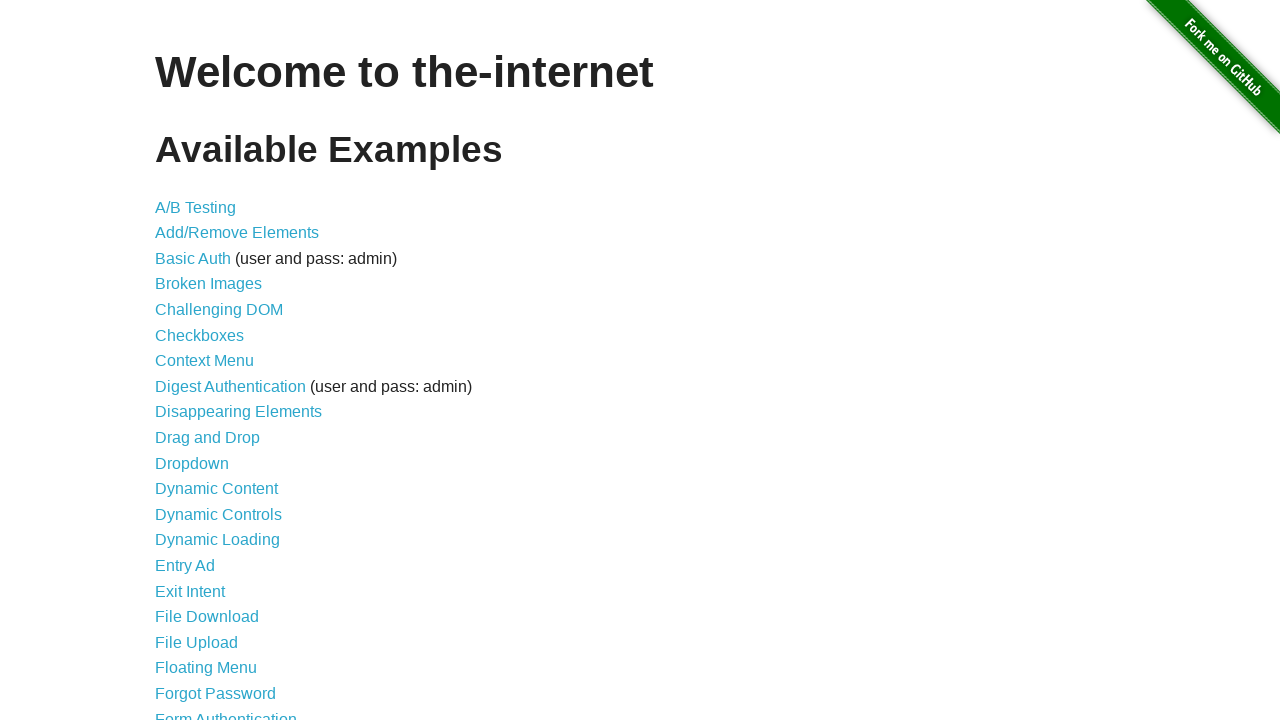

Clicked JavaScript Alerts link at (214, 361) on xpath=//li//a[normalize-space(text())='JavaScript Alerts']
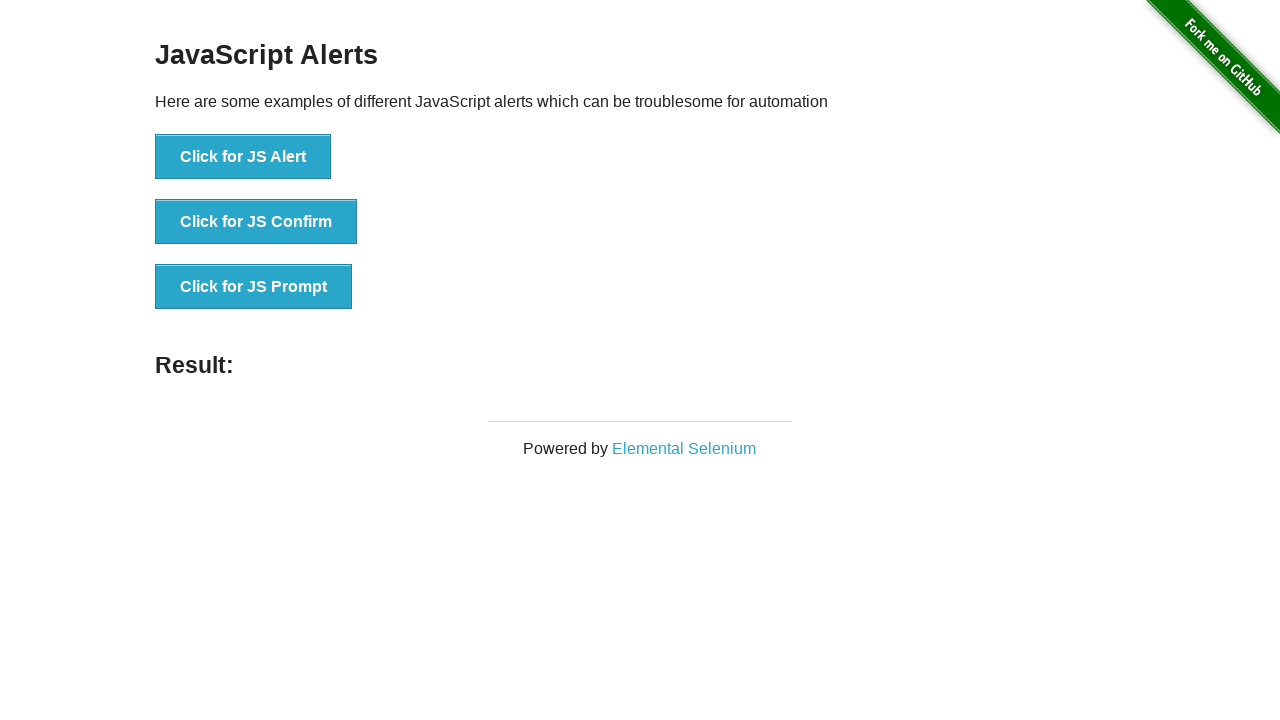

Clicked JS Alert button at (243, 157) on xpath=//div[@class='example']//button[text()='Click for JS Alert']
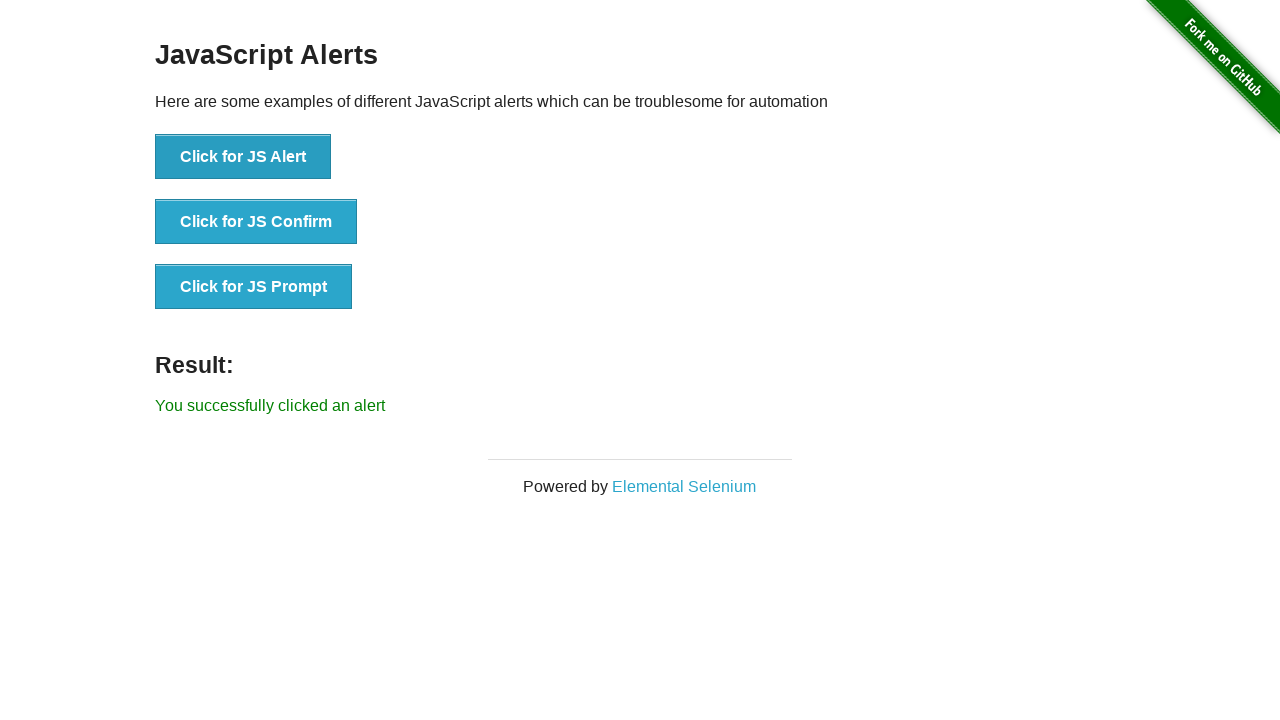

Set up dialog handler to accept alerts and clicked JS Alert button at (243, 157) on xpath=//div[@class='example']//button[text()='Click for JS Alert']
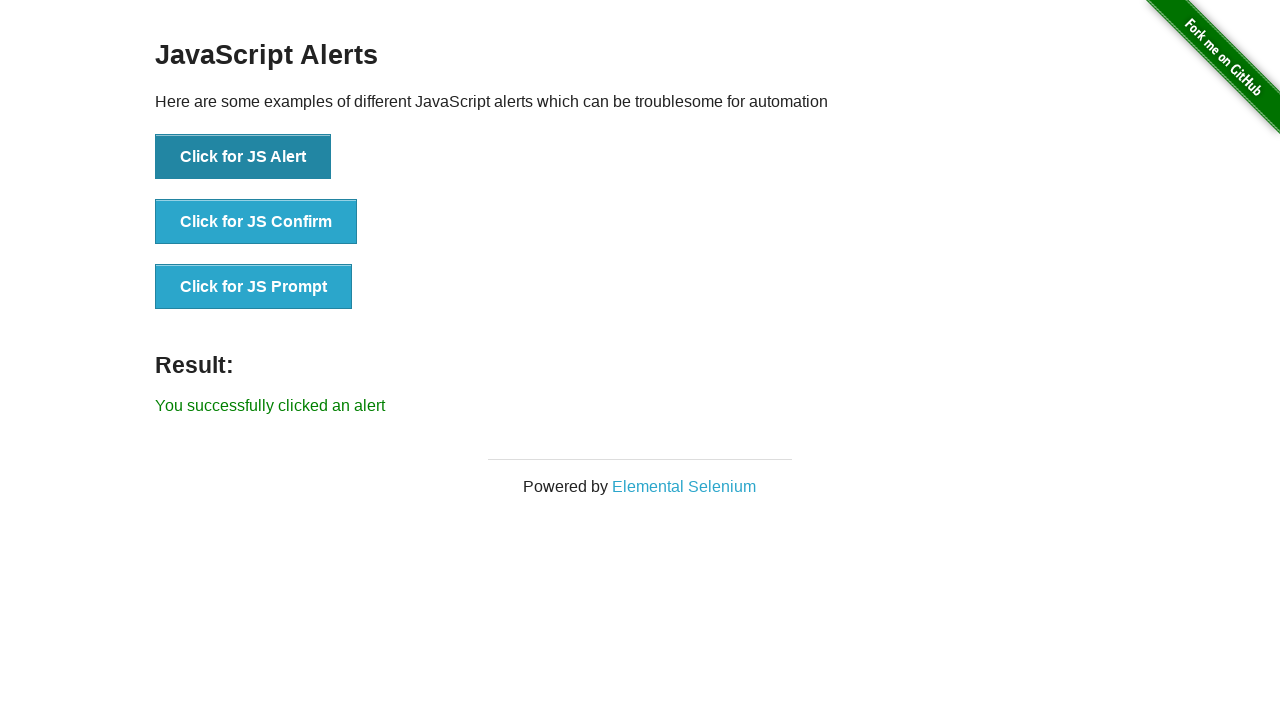

Set up dialog handler to dismiss confirm and clicked JS Confirm button at (256, 222) on xpath=//div[@class='example']//button[text()='Click for JS Confirm']
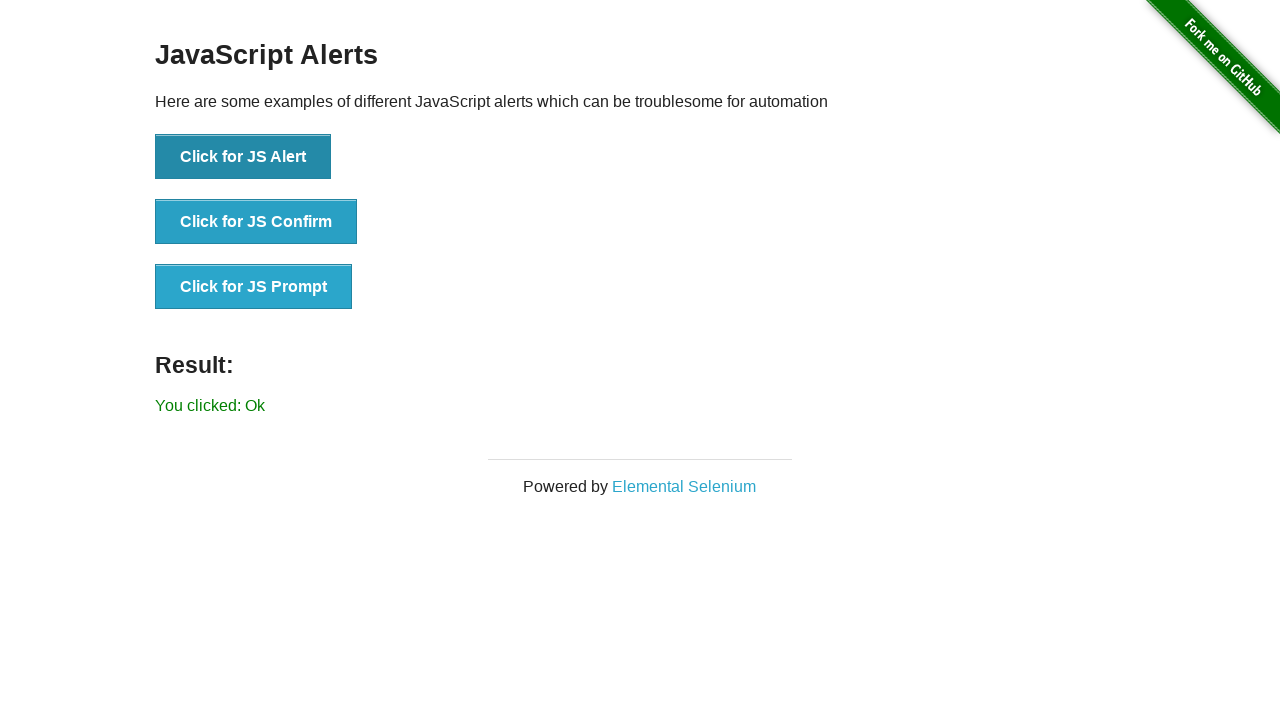

Set up dialog handler to accept confirm and clicked JS Confirm button at (256, 222) on xpath=//div[@class='example']//button[text()='Click for JS Confirm']
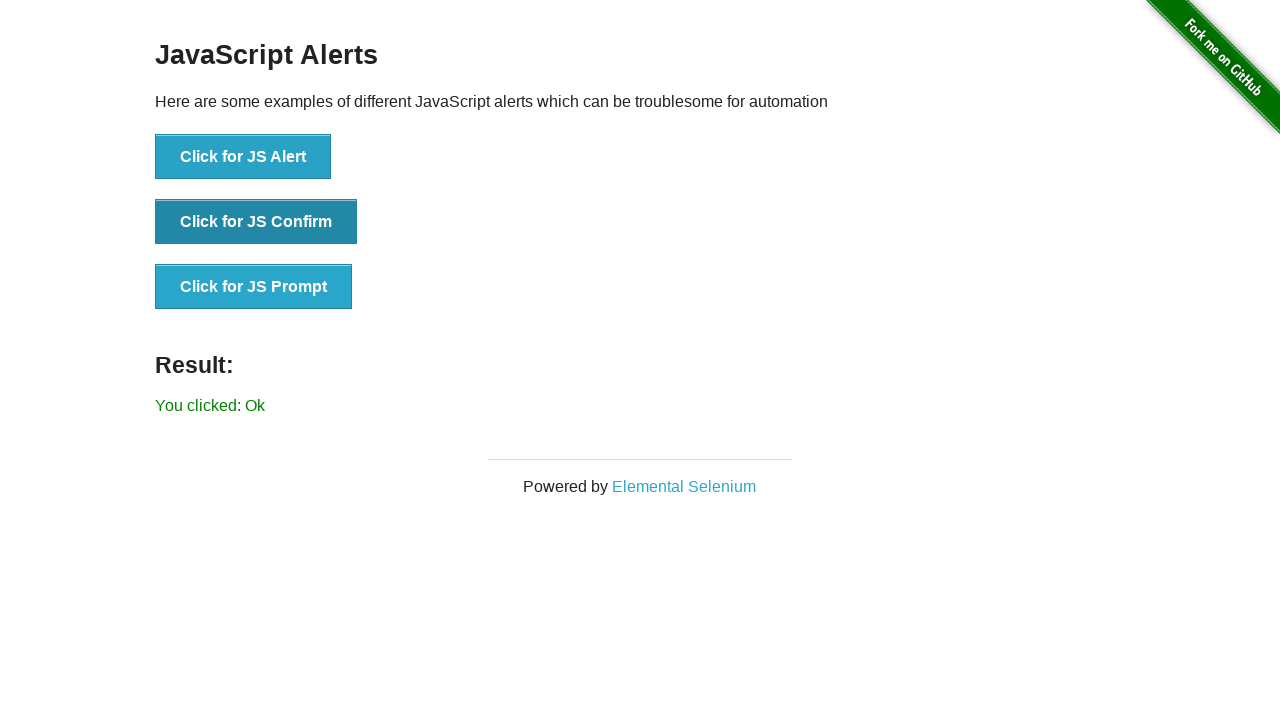

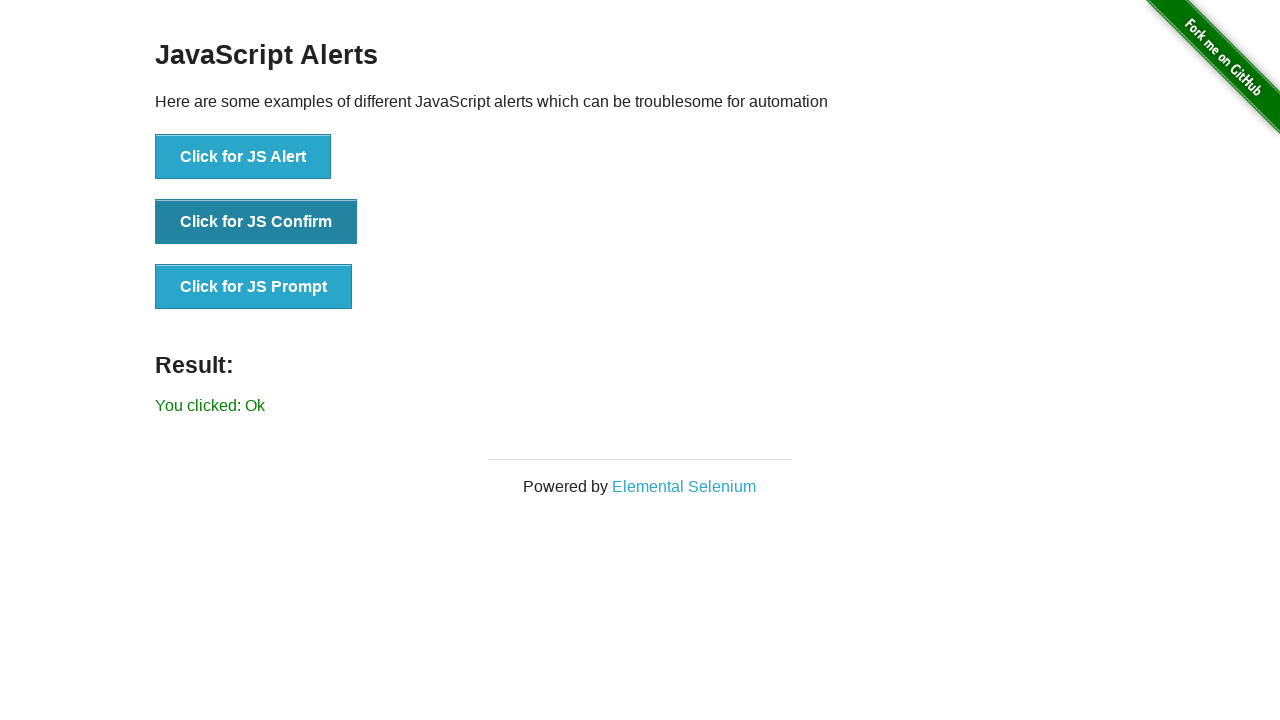